Tests the menu widget by hovering over nested menu items and clicking on a submenu option.

Starting URL: https://jqueryui.com/menu/

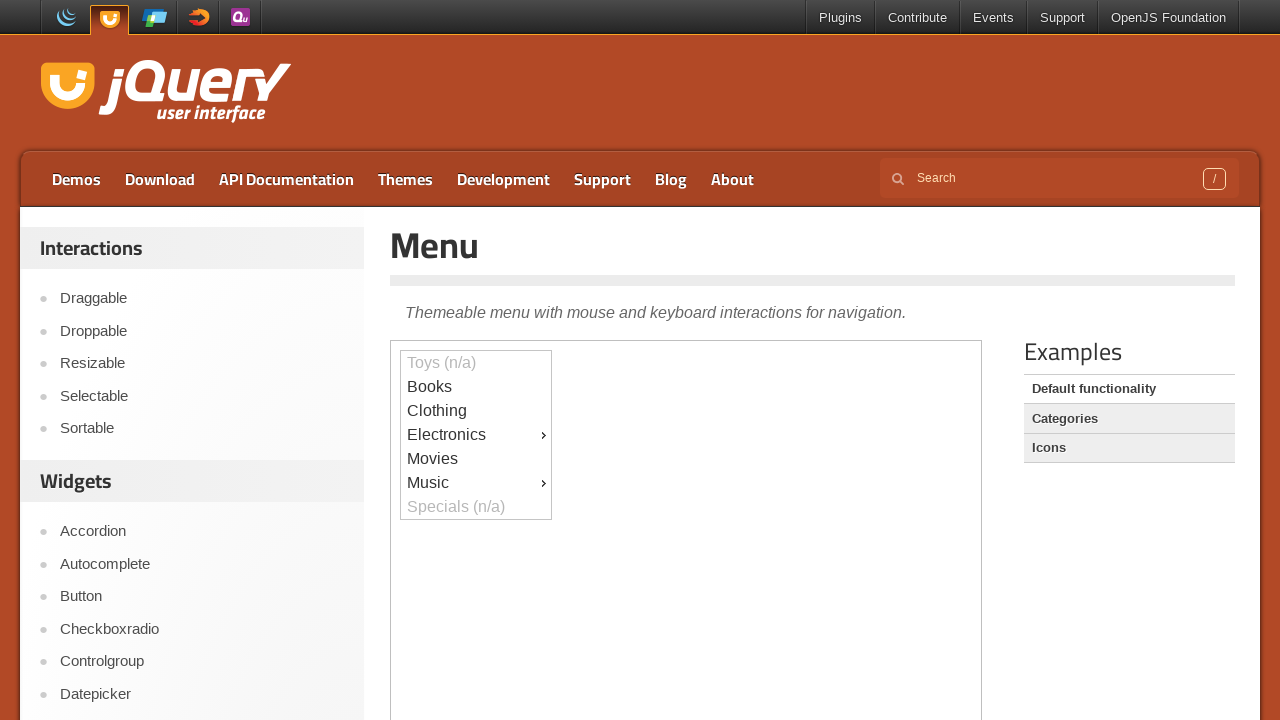

Scrolled down 300 pixels to view the menu demo
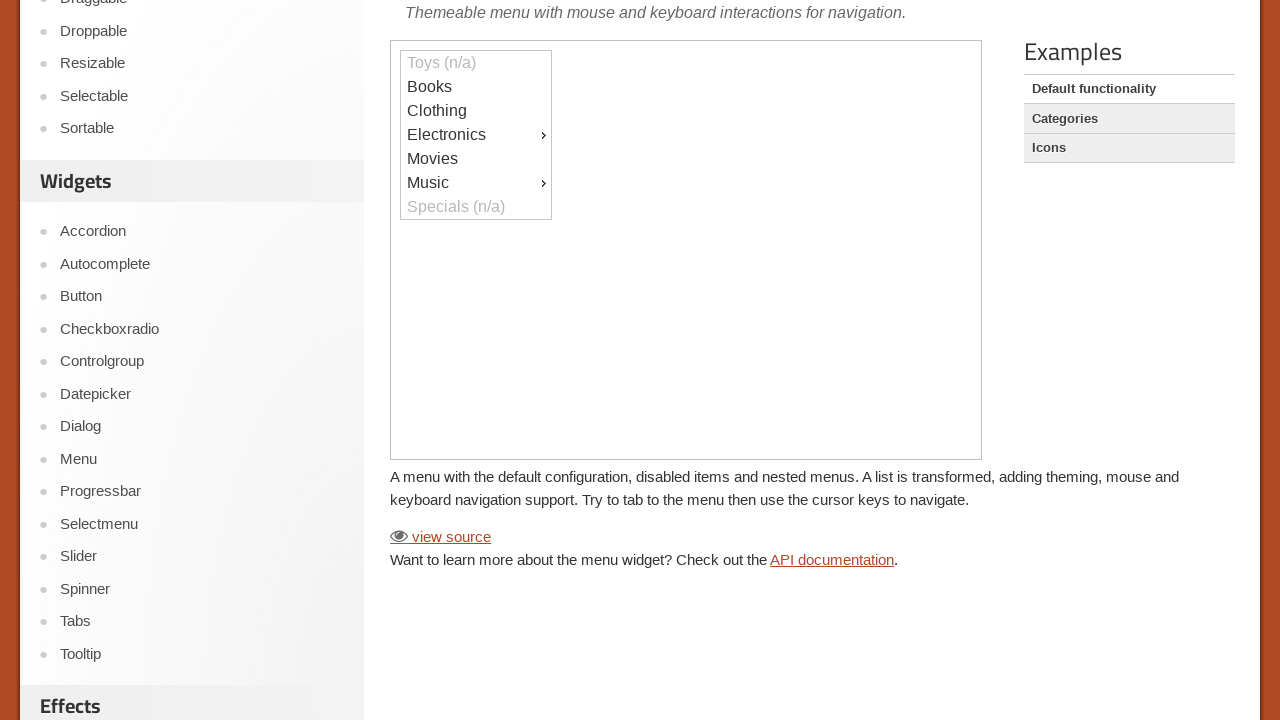

Located the iframe containing the menu widget
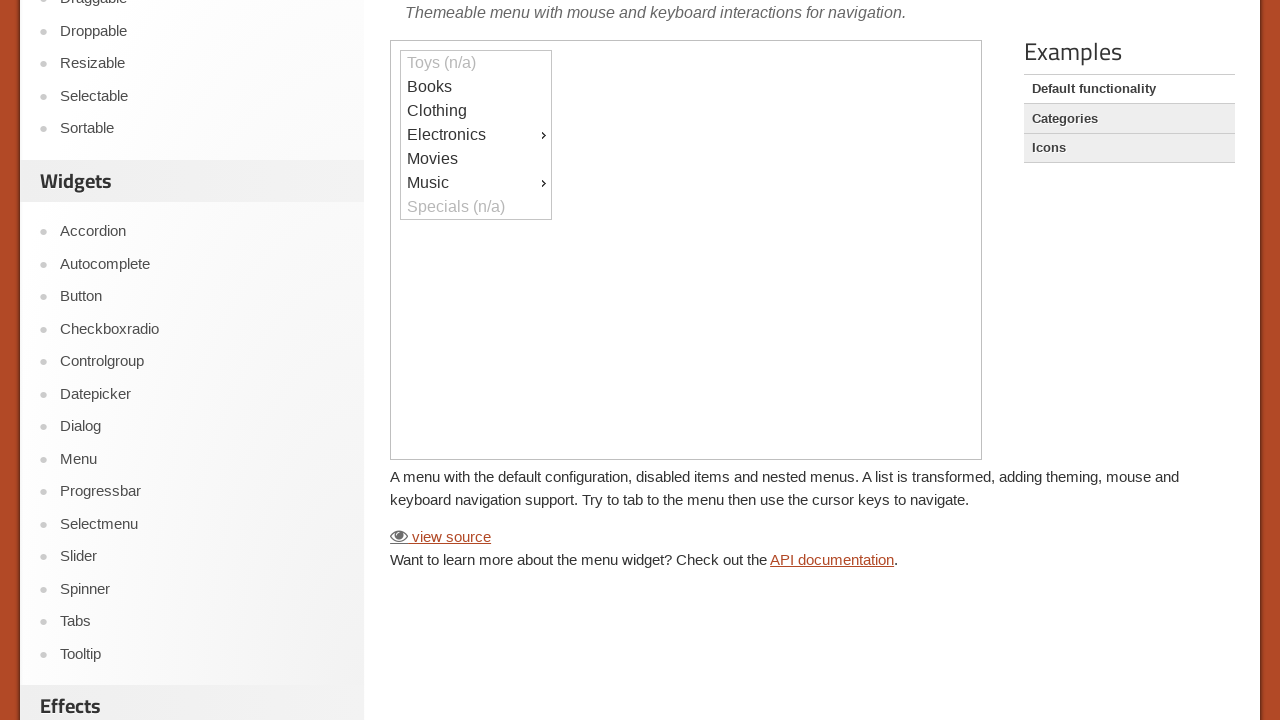

Waited for Music menu item to be visible
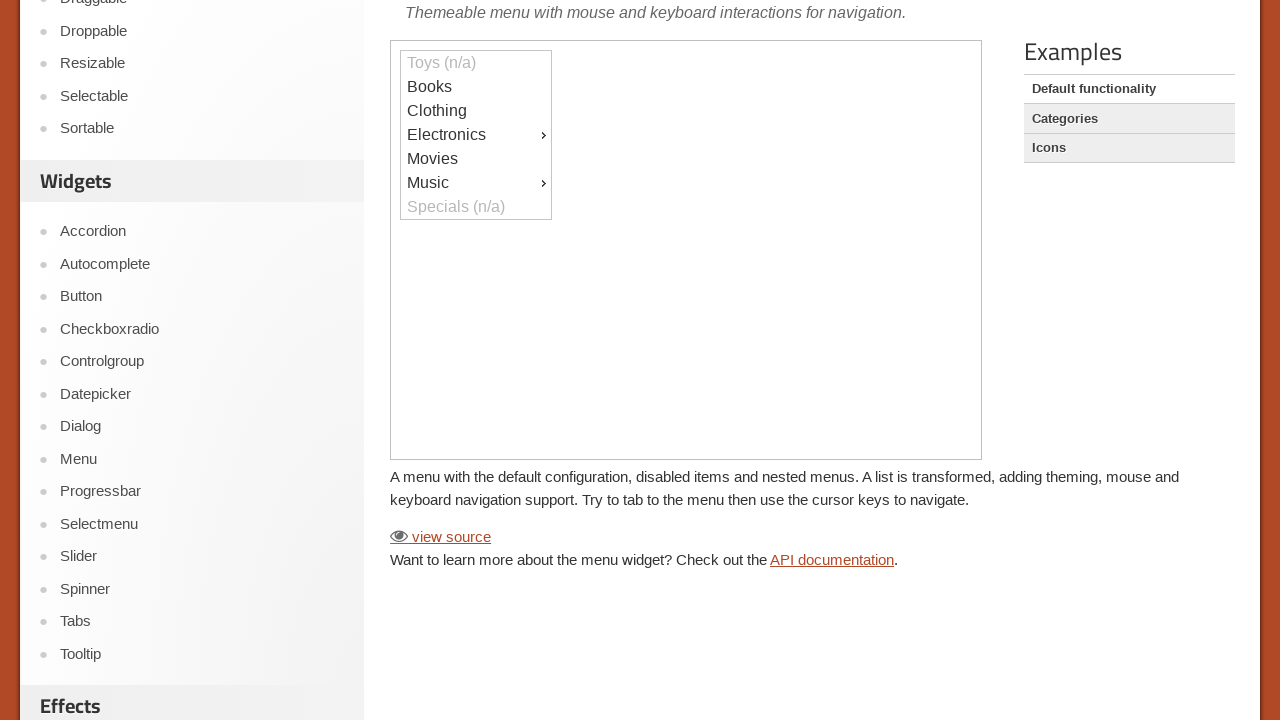

Hovered over Music menu item to reveal submenu at (476, 183) on iframe >> nth=0 >> internal:control=enter-frame >> #ui-id-9
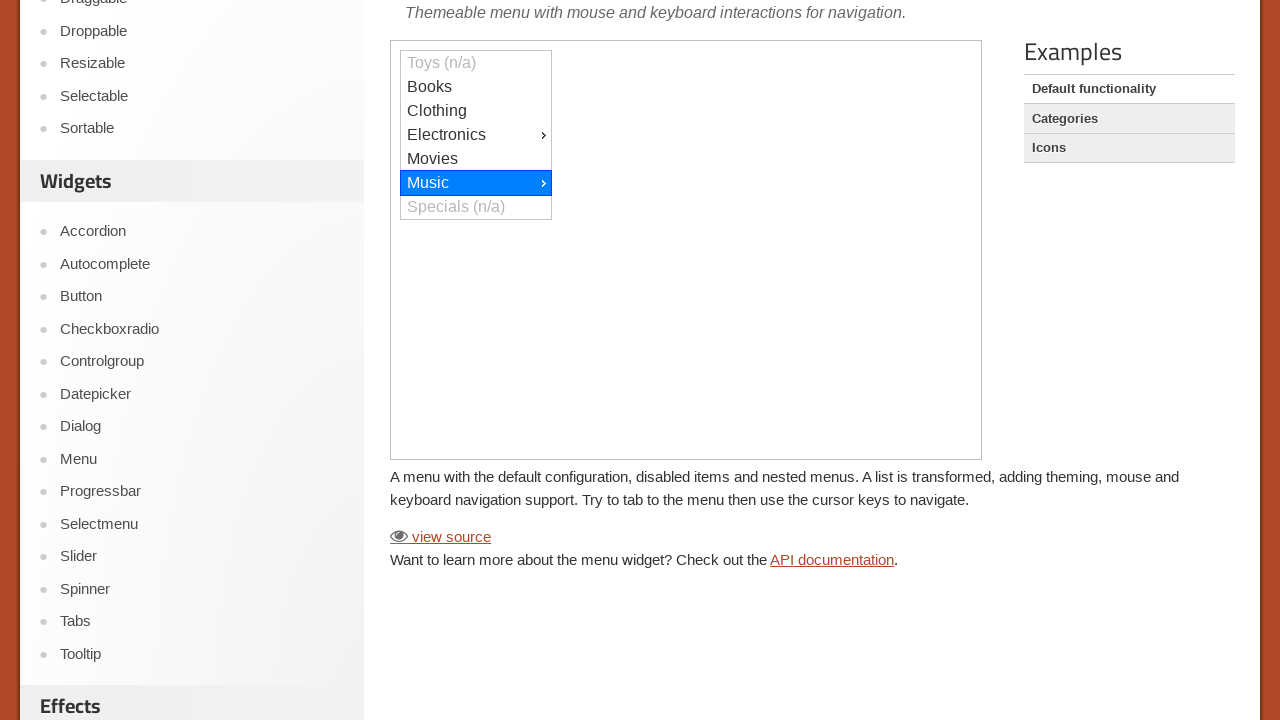

Hovered over Rock submenu item to reveal nested options at (627, 13) on iframe >> nth=0 >> internal:control=enter-frame >> div:text('Rock')
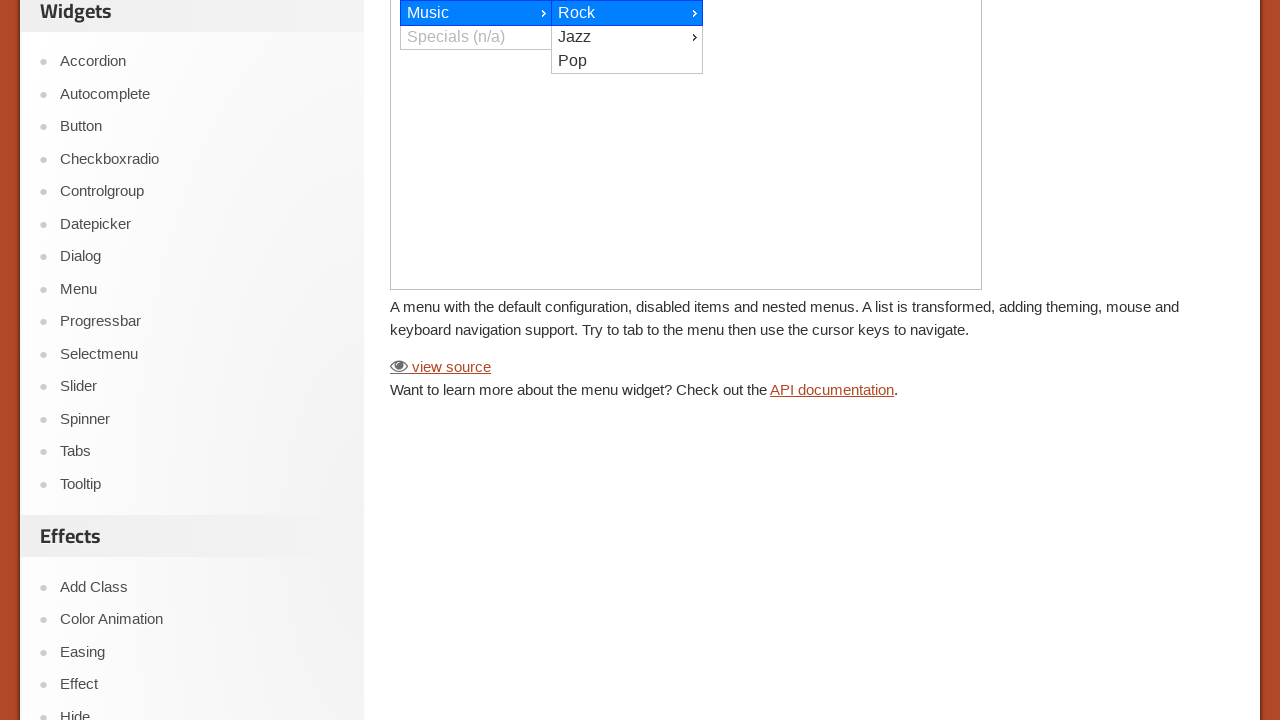

Clicked on Alternative menu option at (778, 13) on iframe >> nth=0 >> internal:control=enter-frame >> div:text('Alternative')
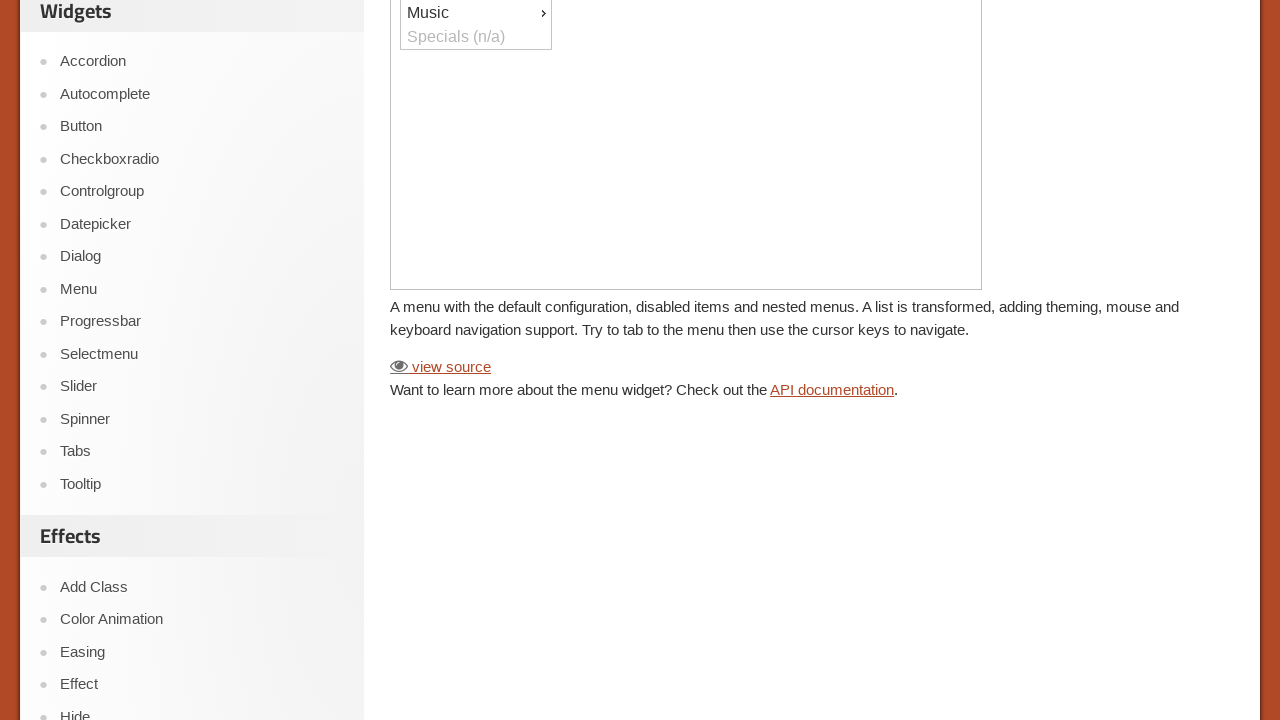

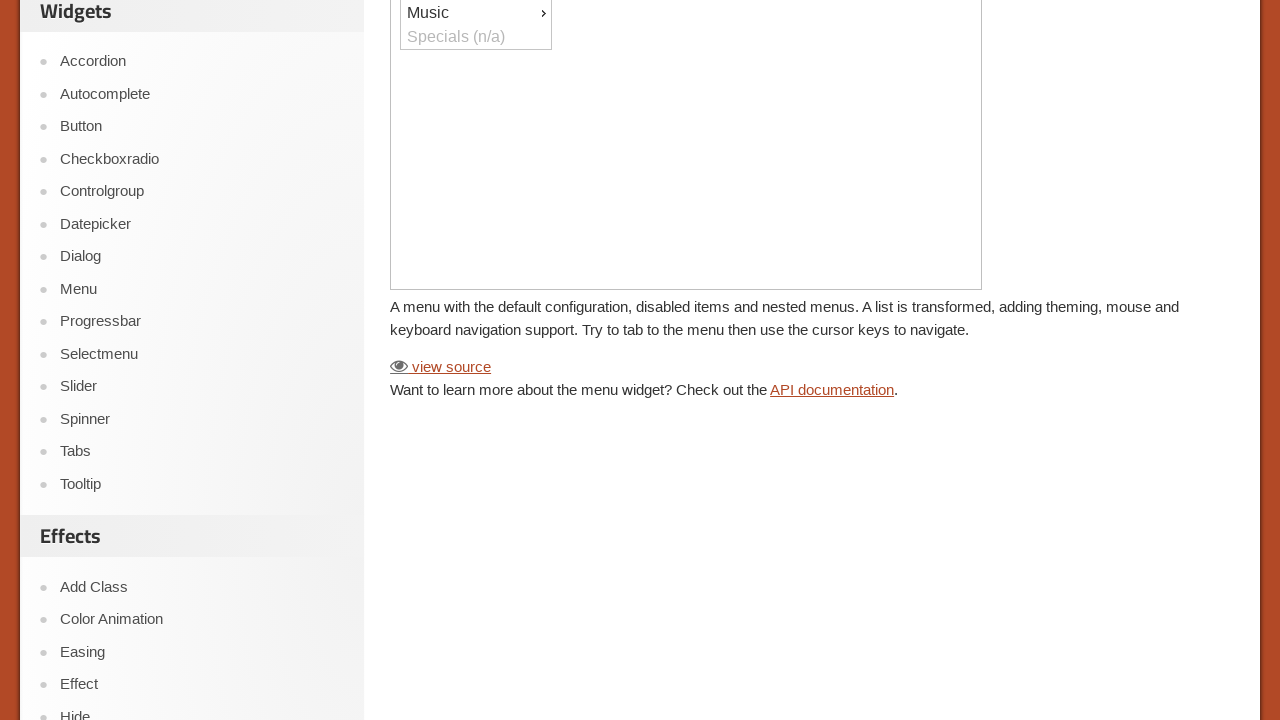